Tests checkbox functionality by checking and unchecking hobby options and verifying their states

Starting URL: https://demo.automationtesting.in/Register.html

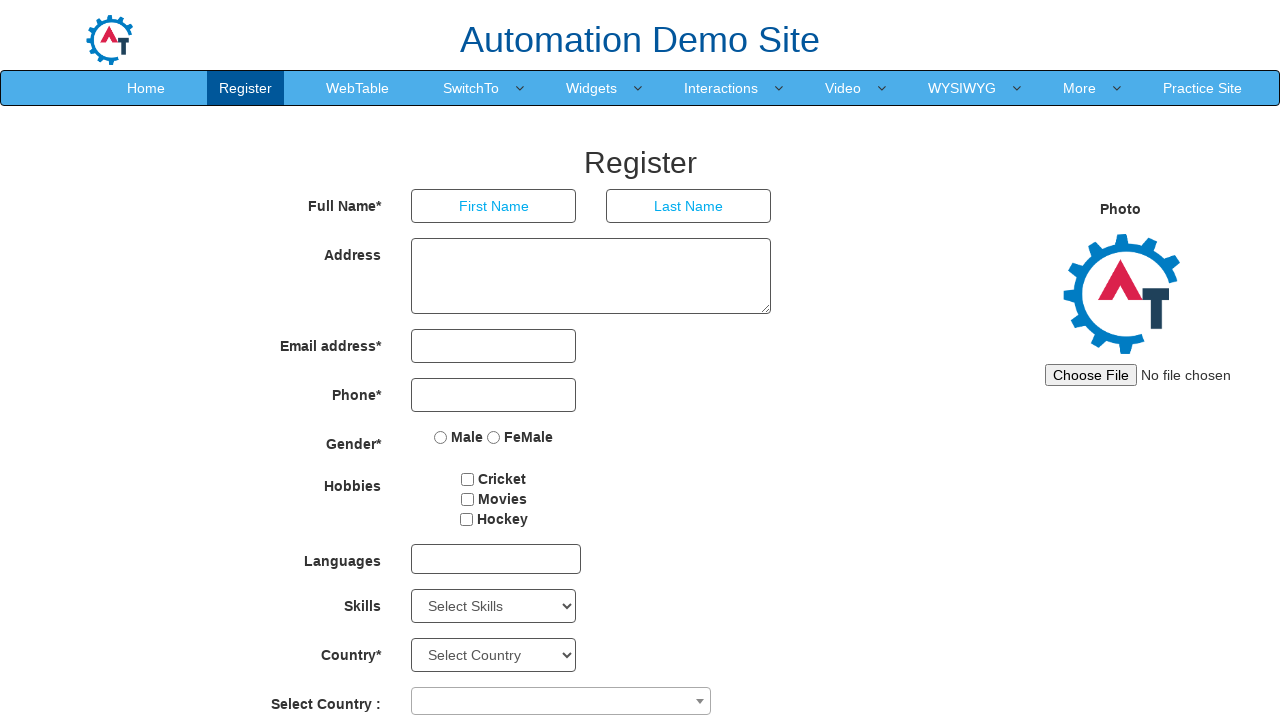

Checked Movies checkbox at (467, 499) on xpath=//input[@value='Movies' and @type='checkbox']
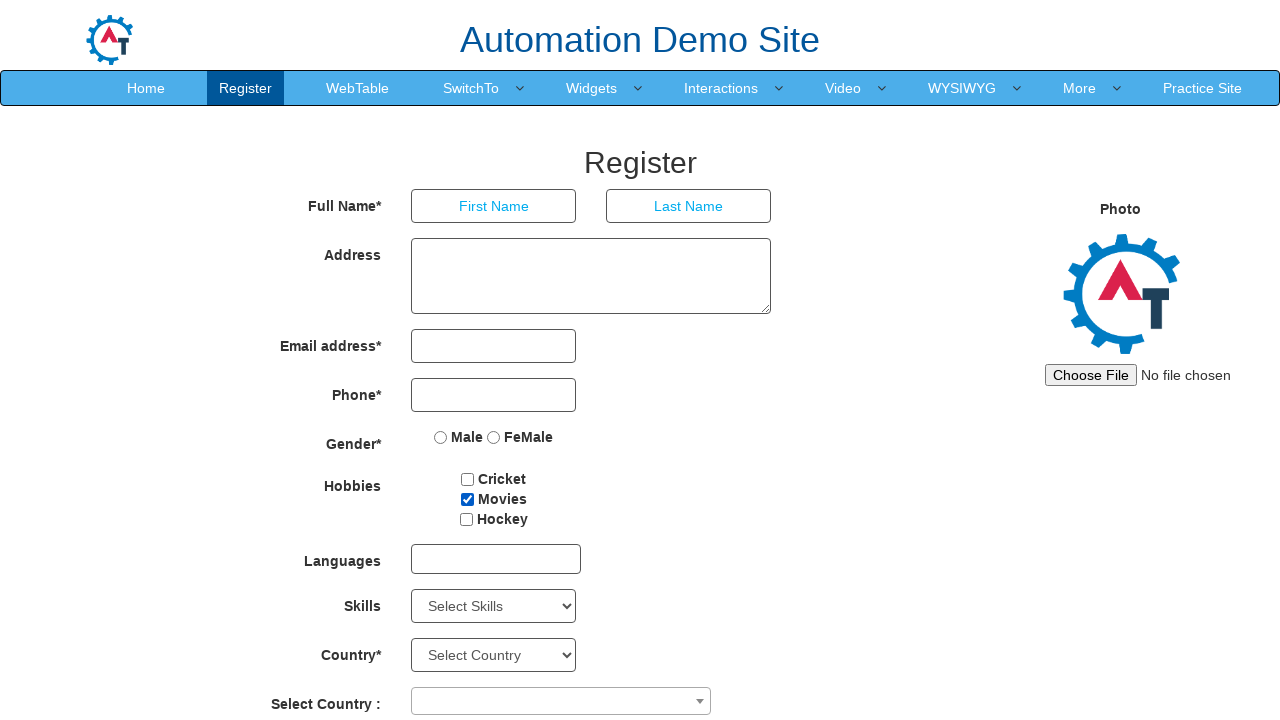

Checked Cricket checkbox at (468, 479) on xpath=//input[@value='Cricket' and @type='checkbox']
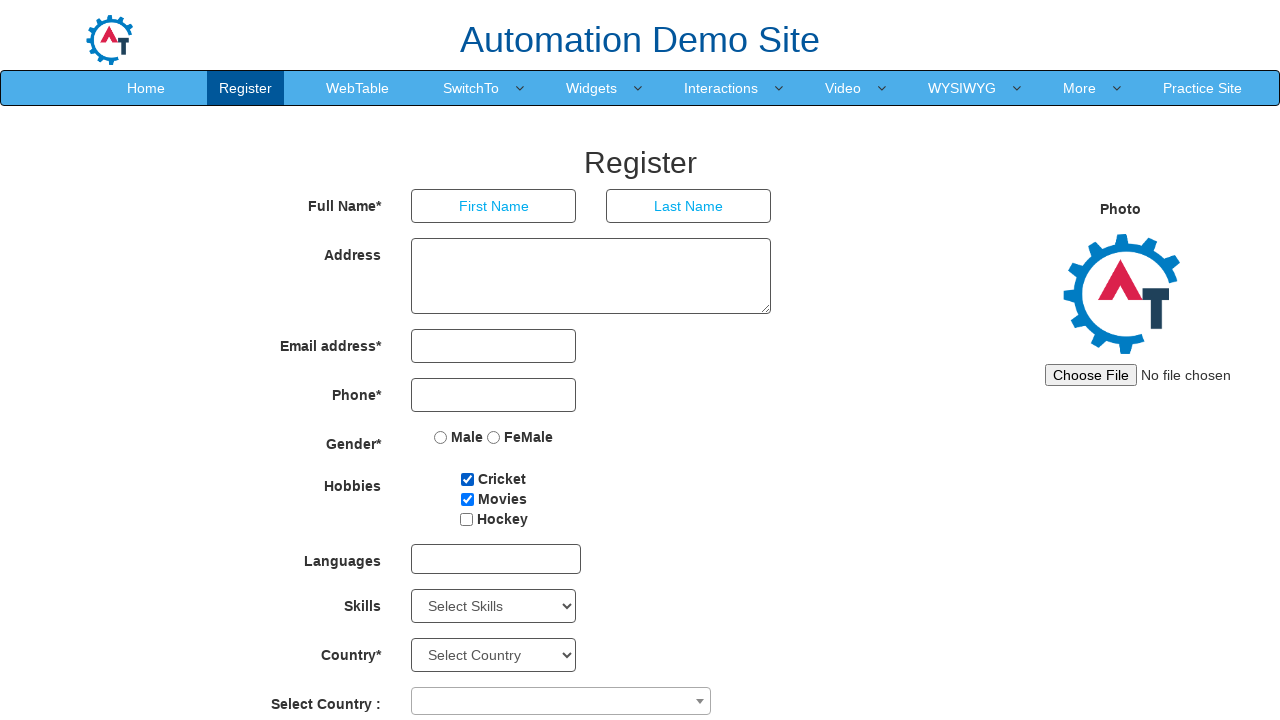

Unchecked Hockey checkbox on xpath=//input[@value='Hockey' and @type='checkbox']
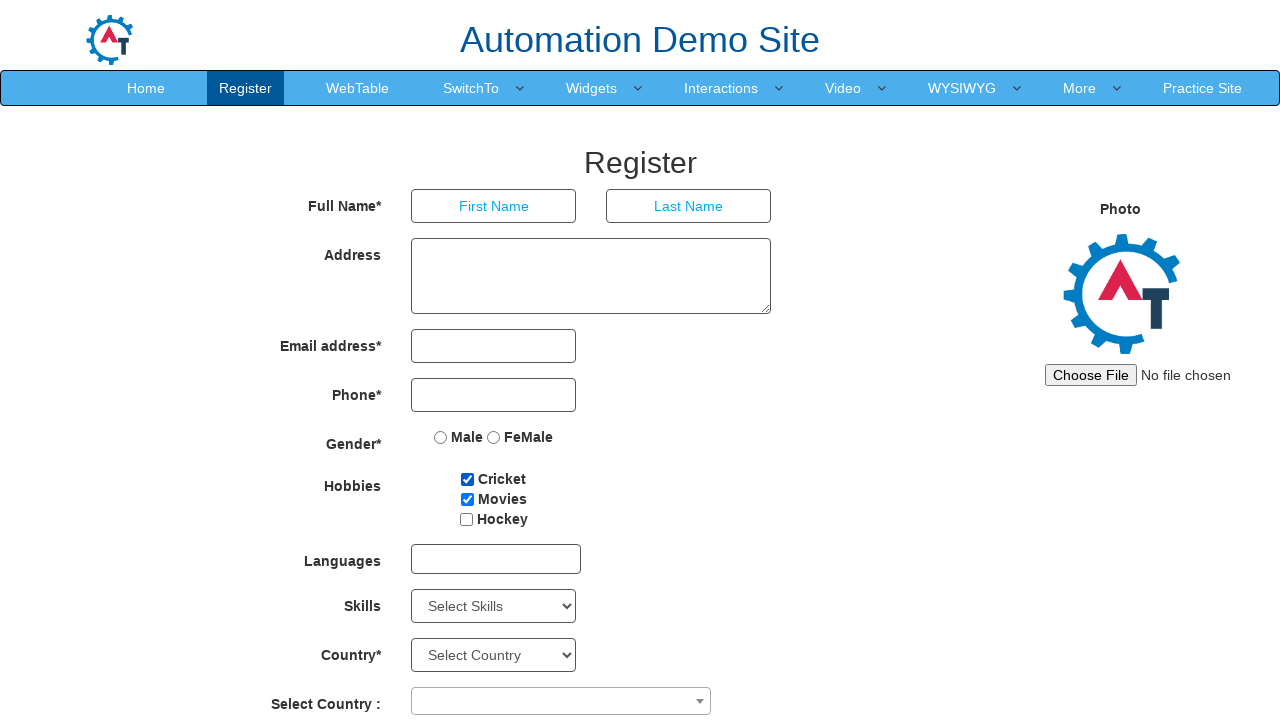

Verified Movies checkbox is checked
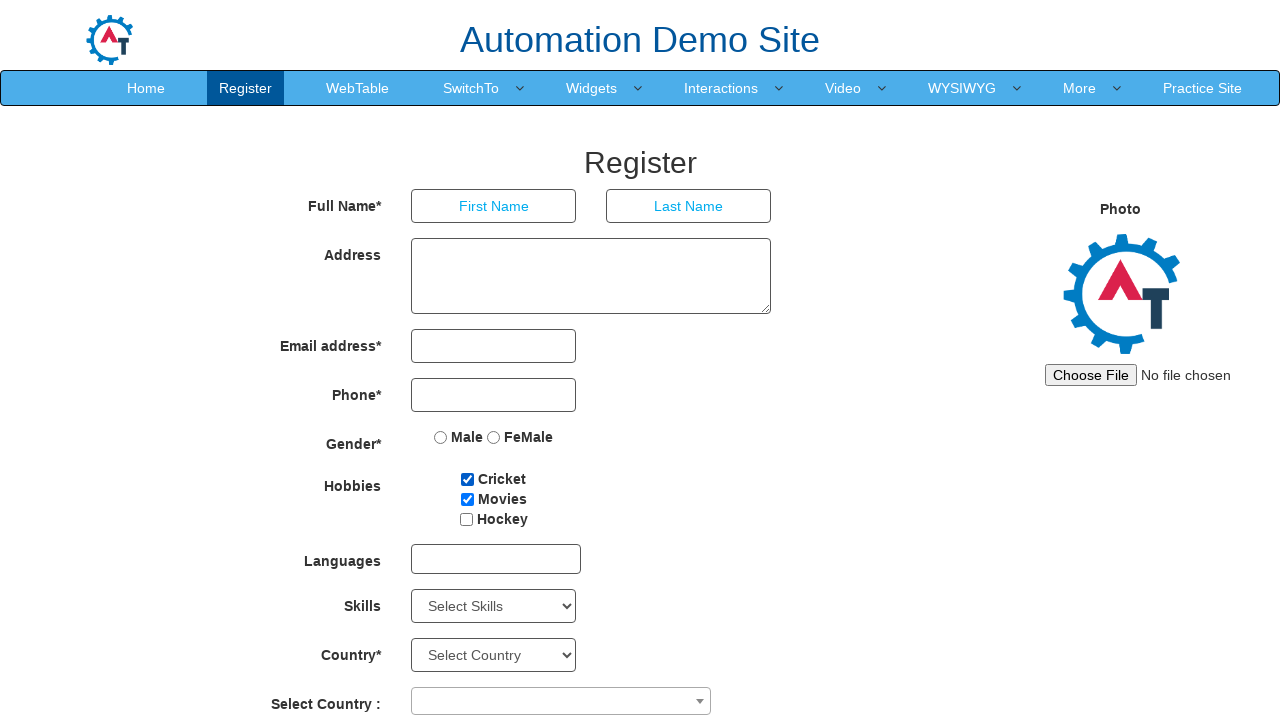

Verified Cricket checkbox is checked
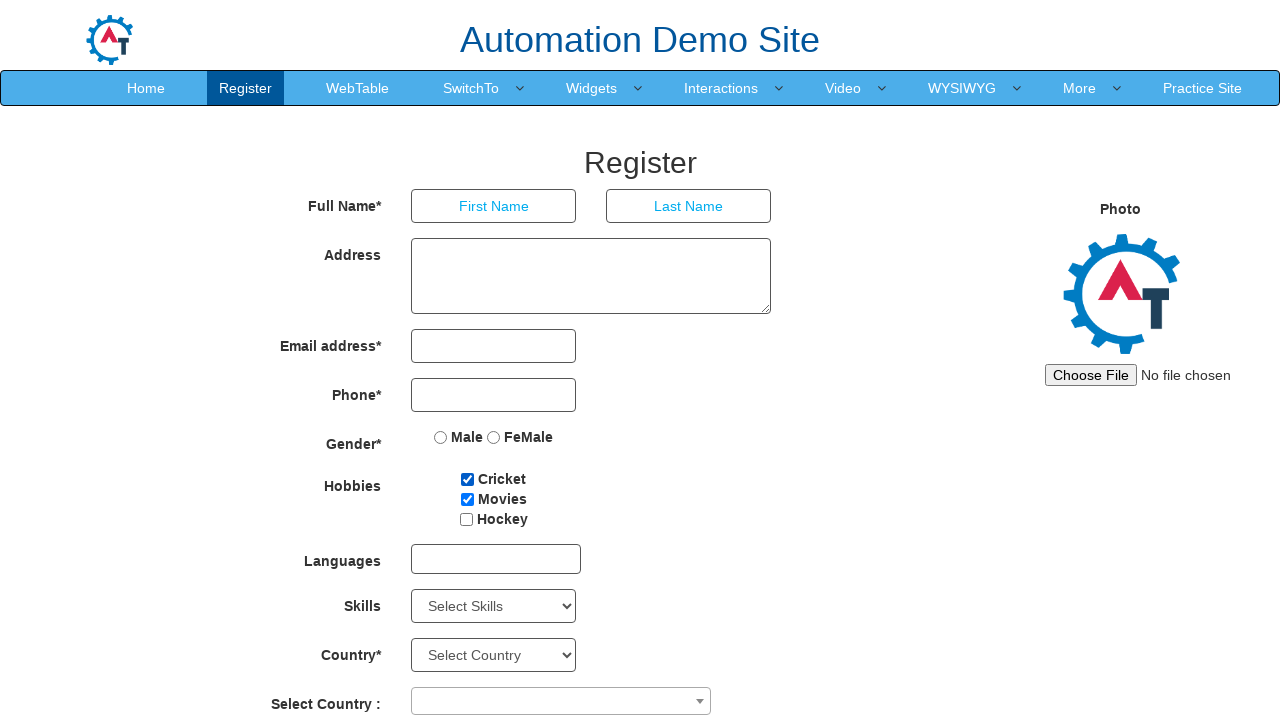

Verified Hockey checkbox is unchecked
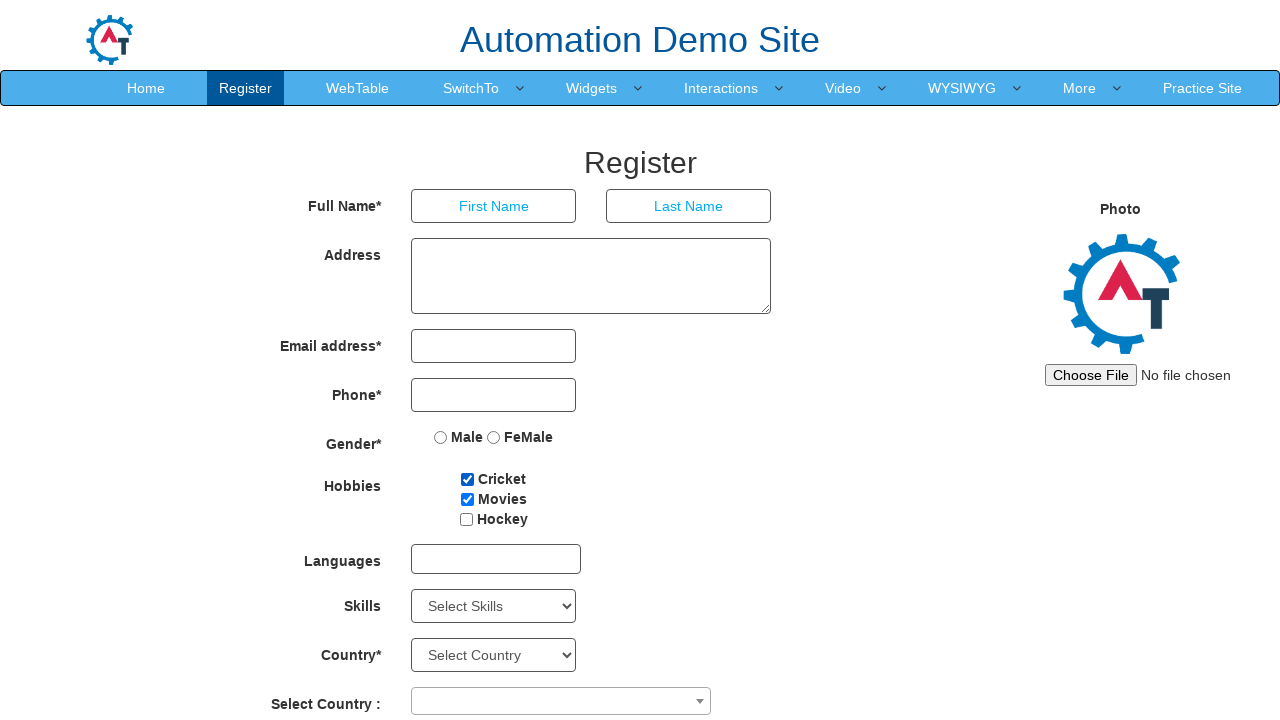

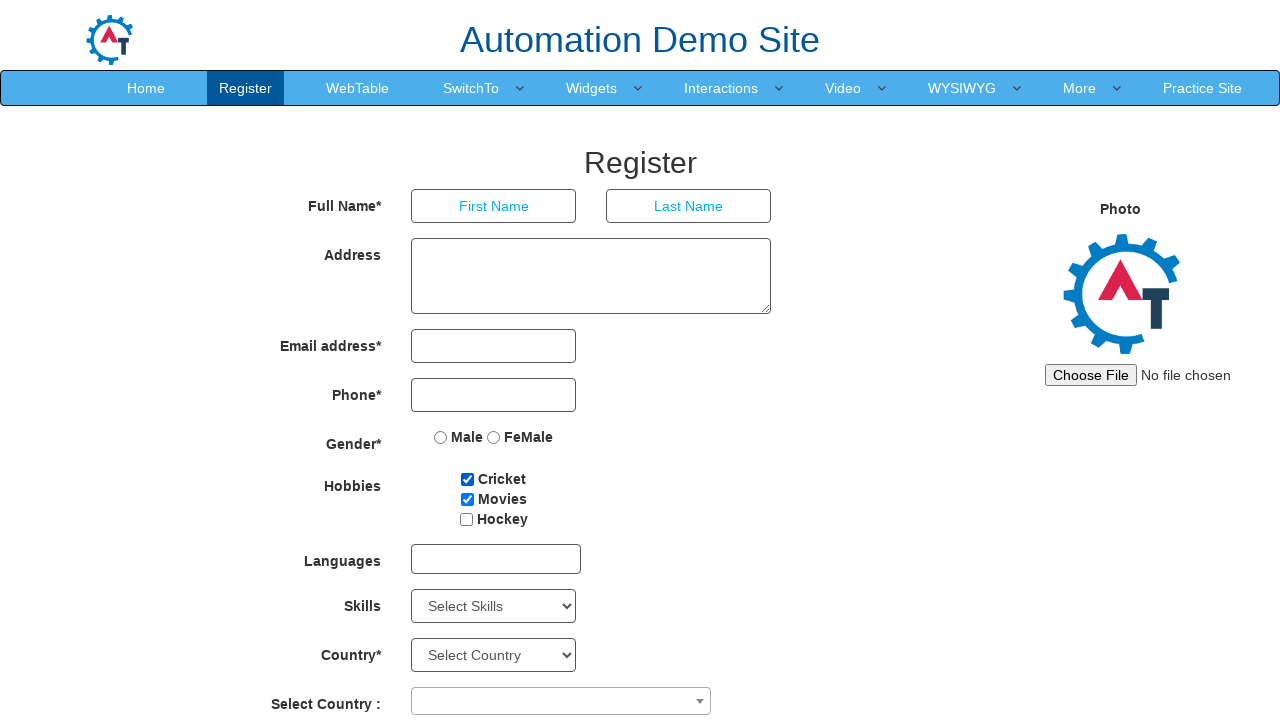